Tests navigation to a laptop product page and verifies the price display by clicking through categories to view Sony Vaio i7 laptop details

Starting URL: https://demoblaze.com/index.html

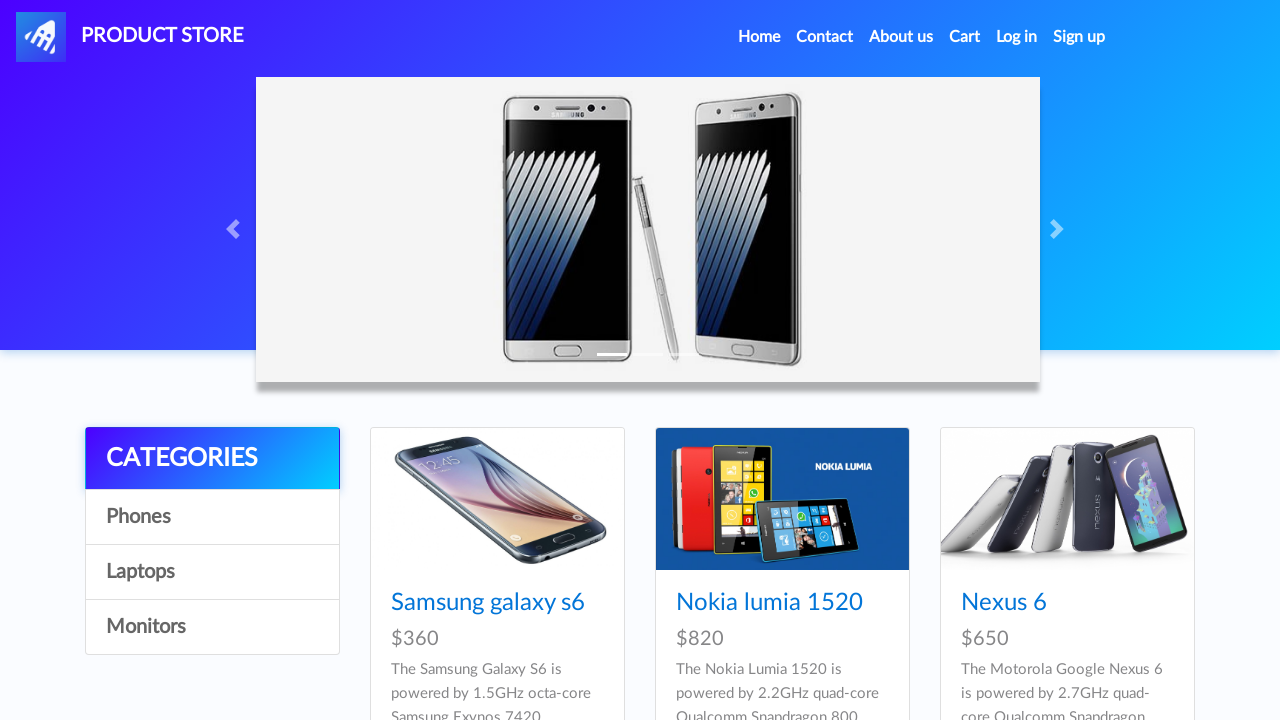

Clicked on Laptops category at (212, 572) on a:text('Laptops')
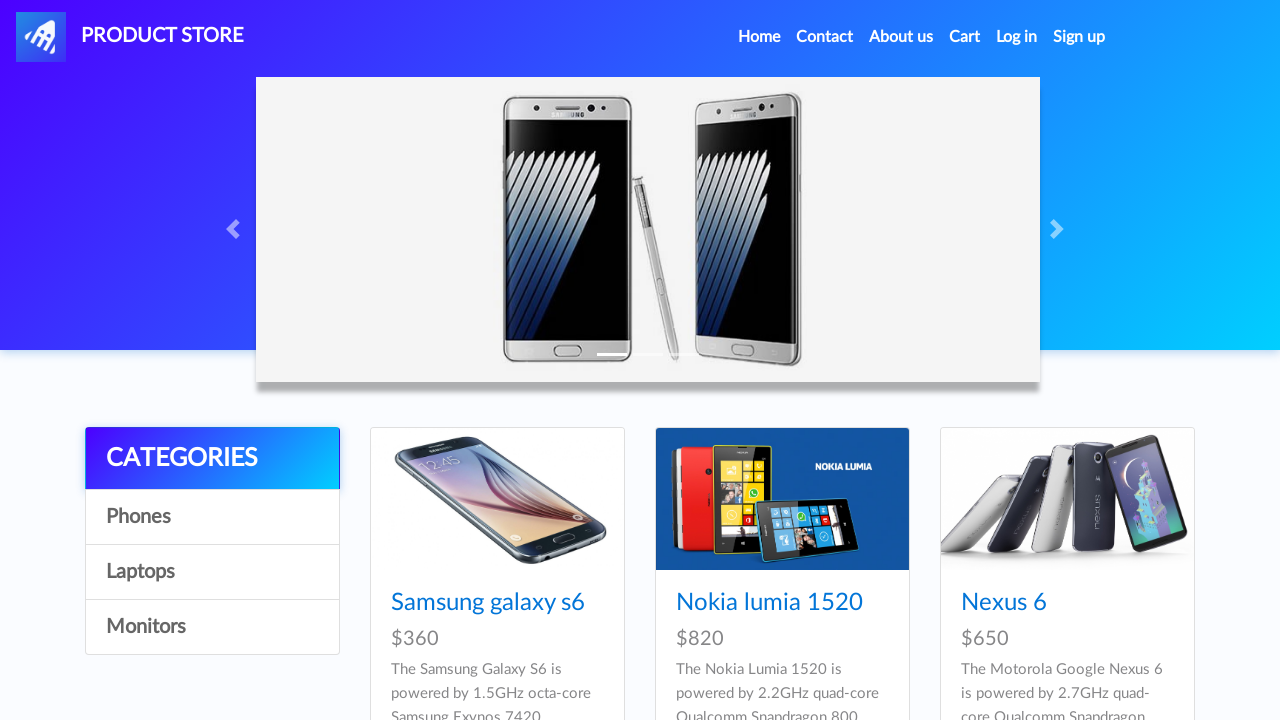

Waited 2 seconds for products to load
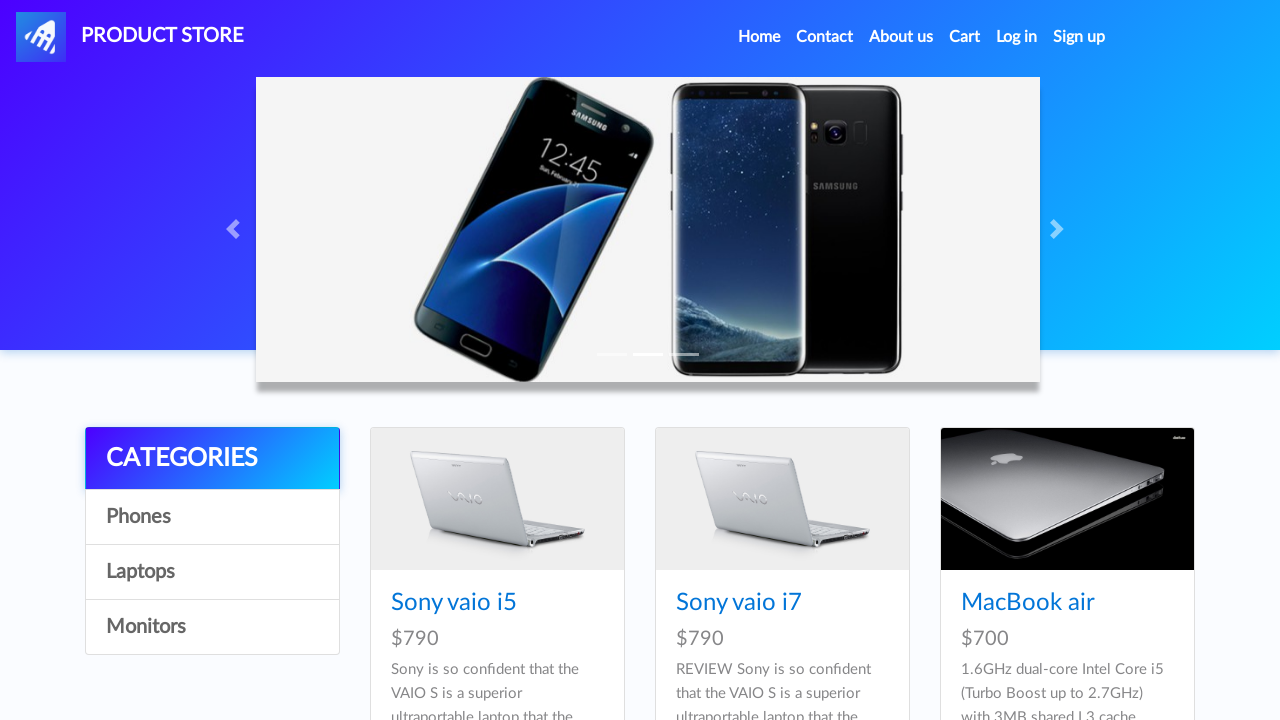

Clicked on Sony Vaio i7 laptop product link at (739, 603) on a:text-matches('Sony vaio i7')
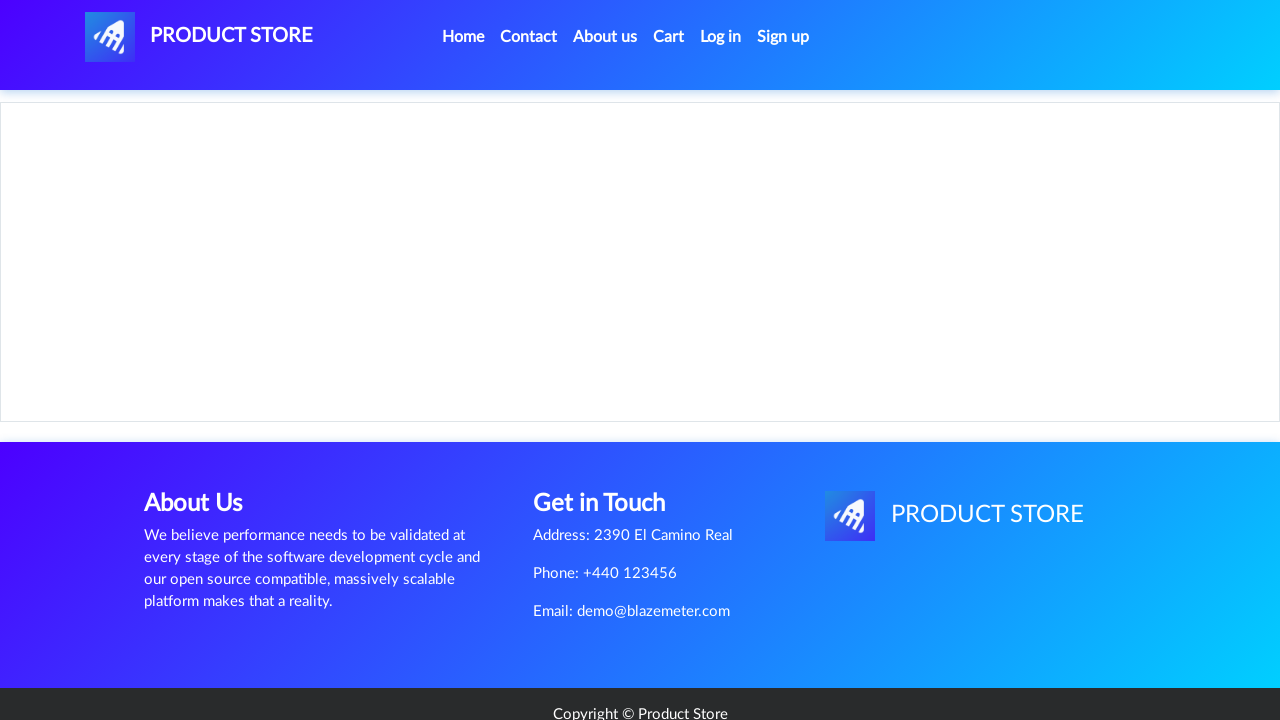

Waited 2 seconds for product page to load
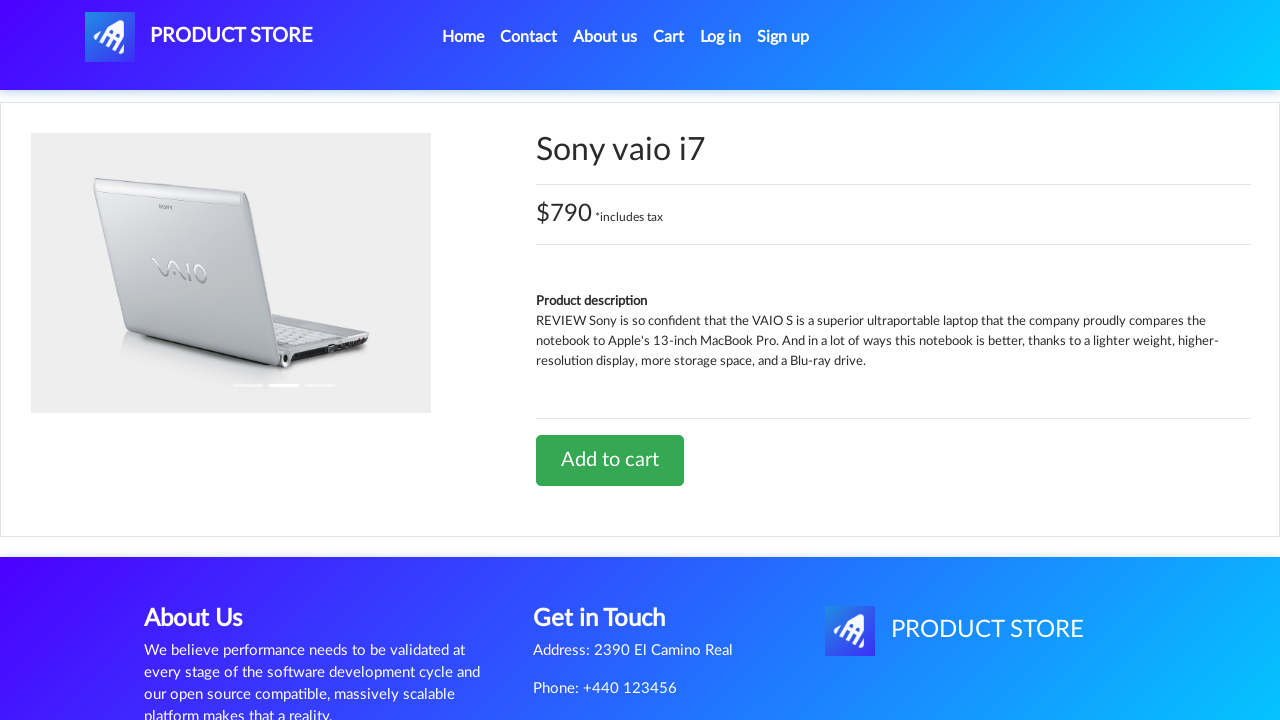

Verified price container element is present on product page
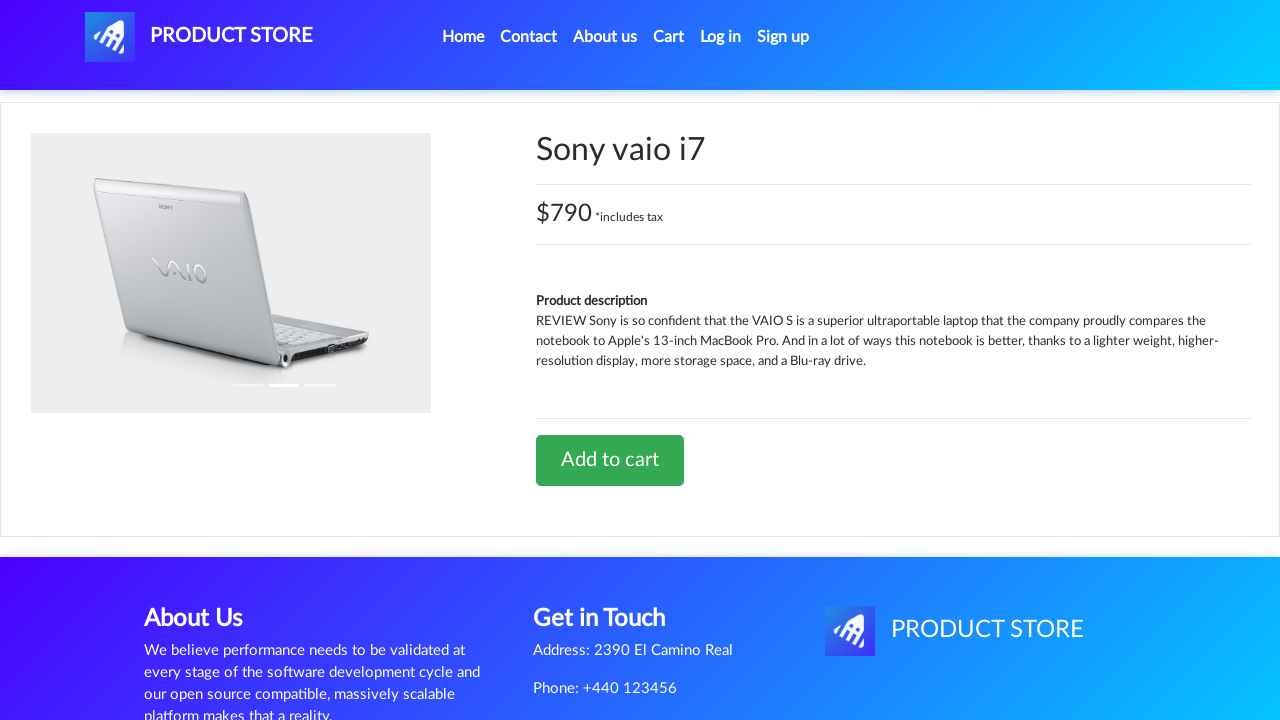

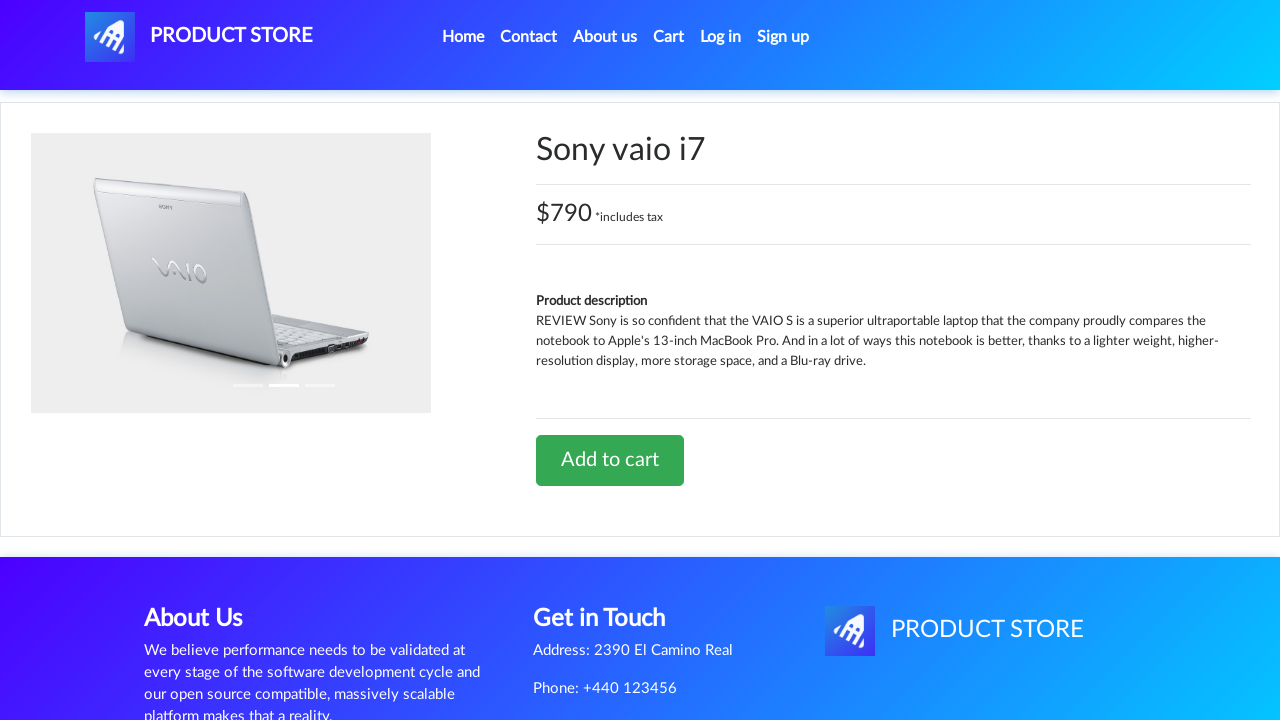